Basic browser test that navigates to the WCHT website and performs window maximize and minimize operations to verify browser window controls work correctly.

Starting URL: https://www.wcht.org.uk/

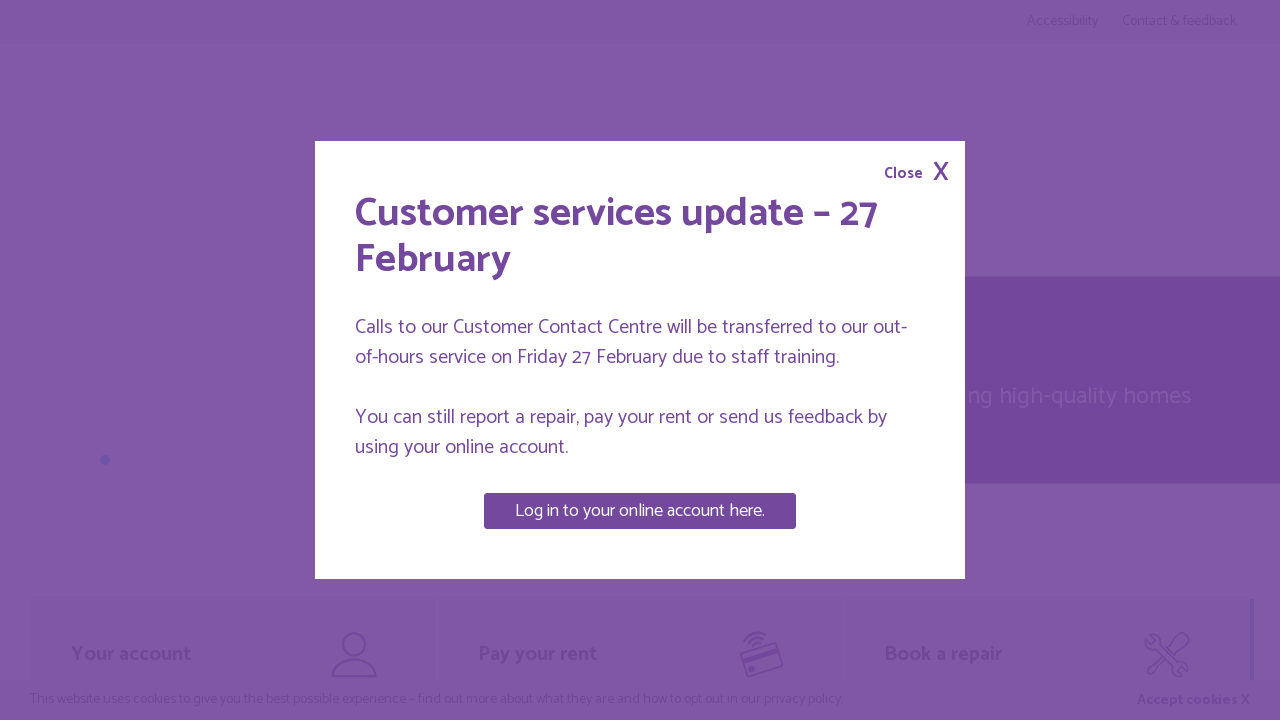

Retrieved page title
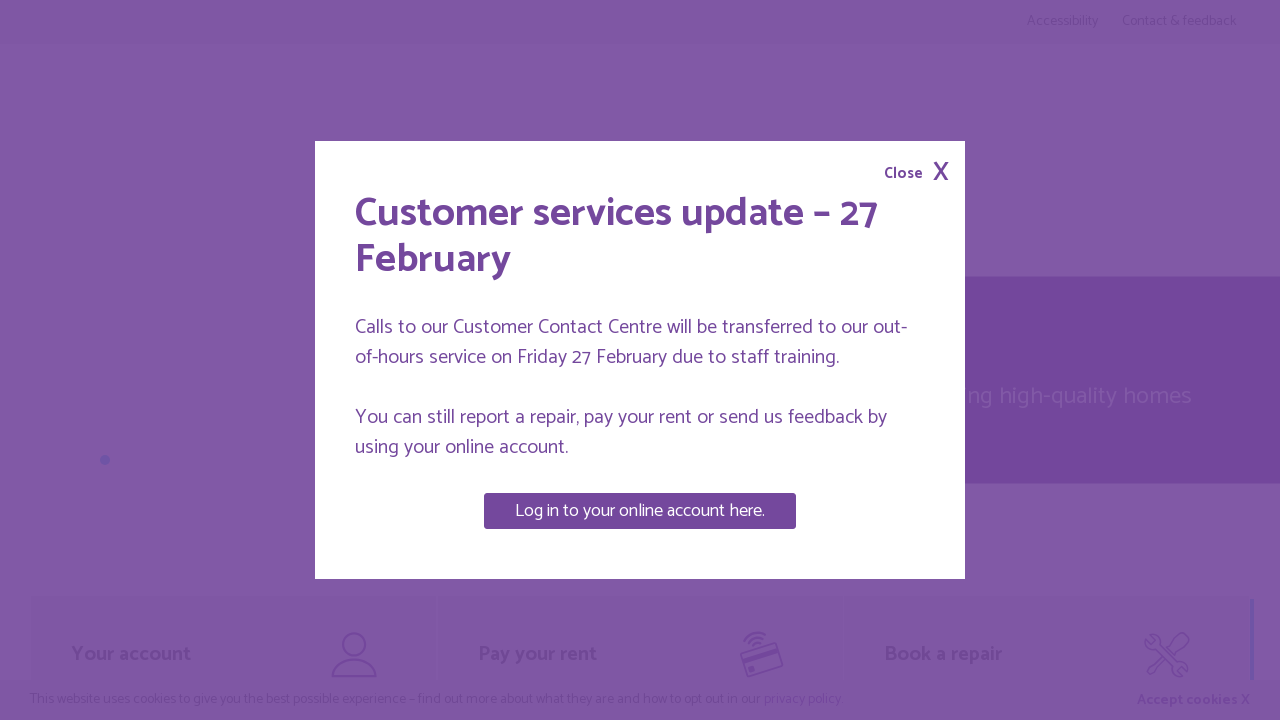

Maximized browser window to 1920x1080
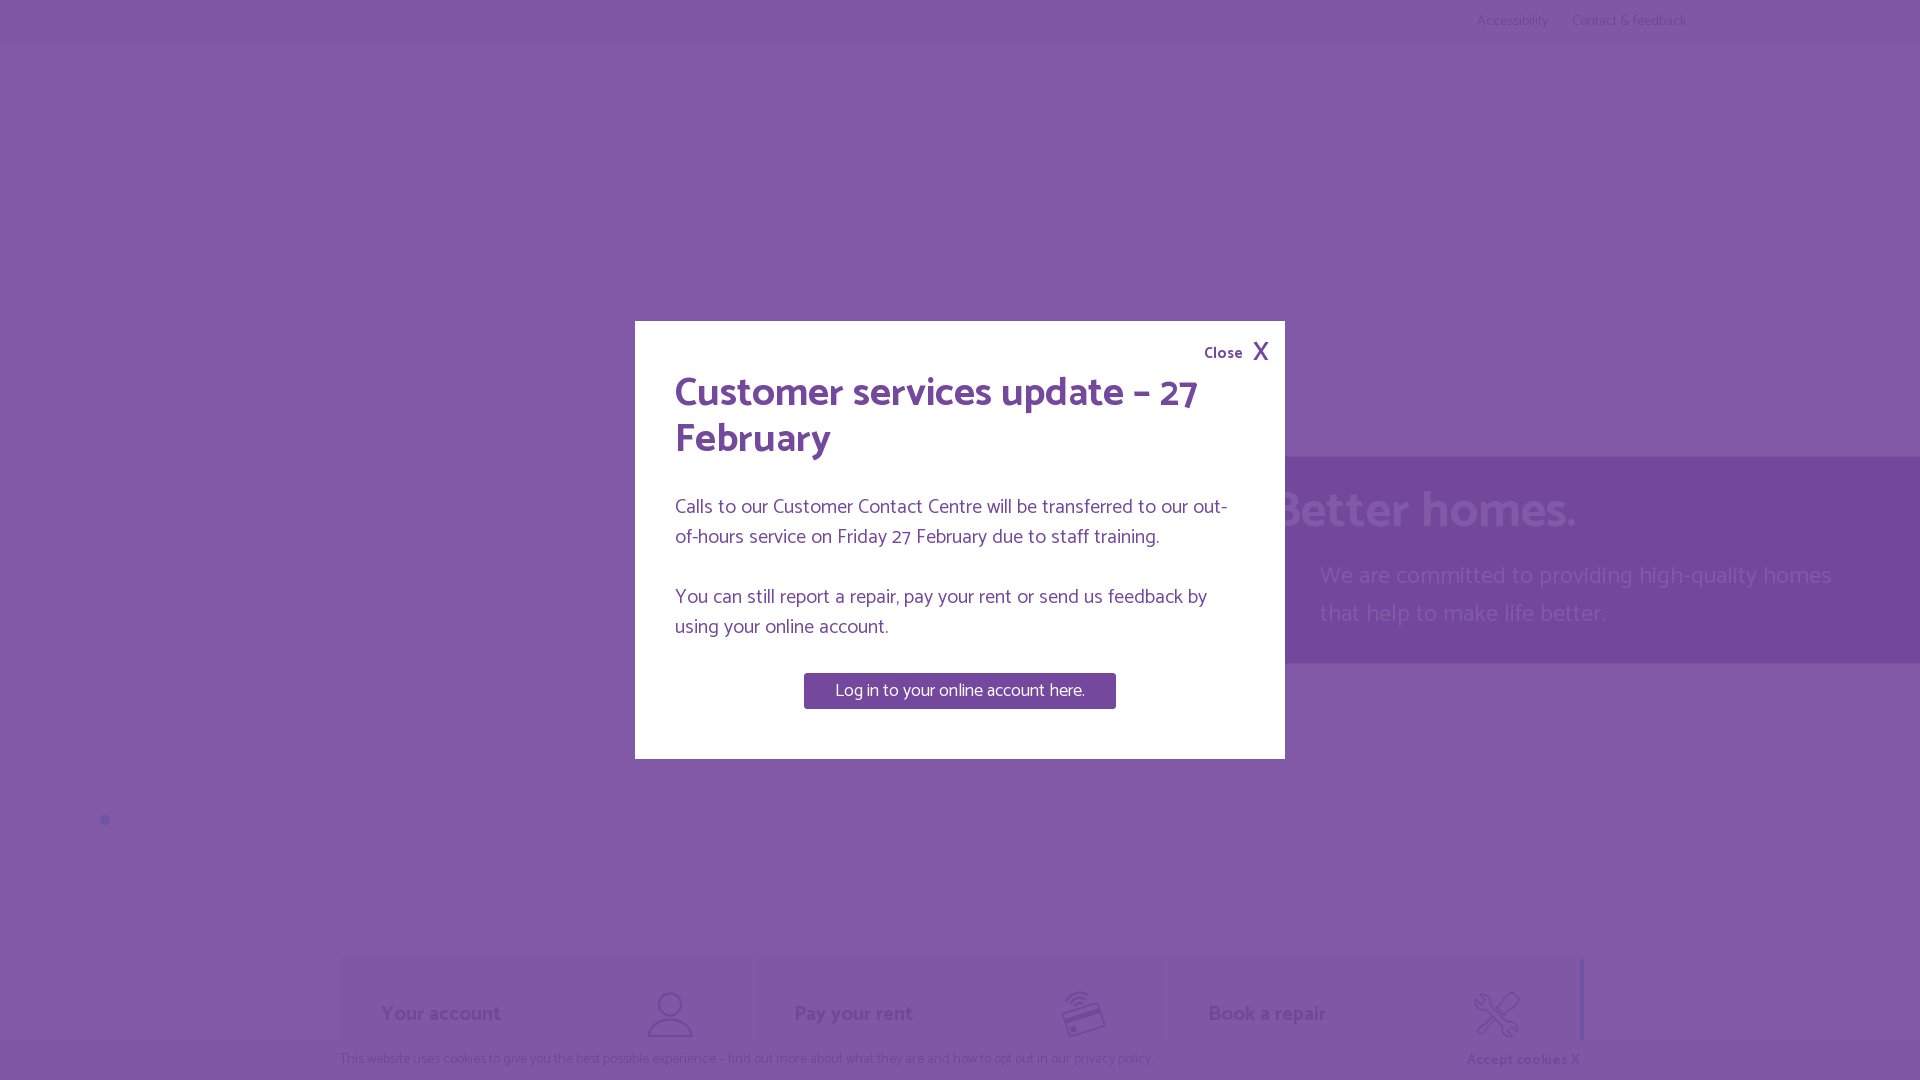

Minimized browser window to 800x600
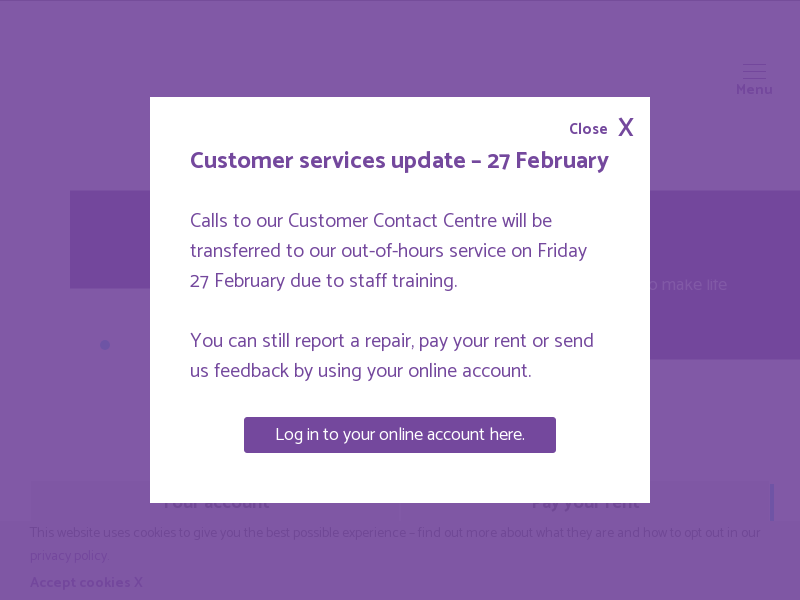

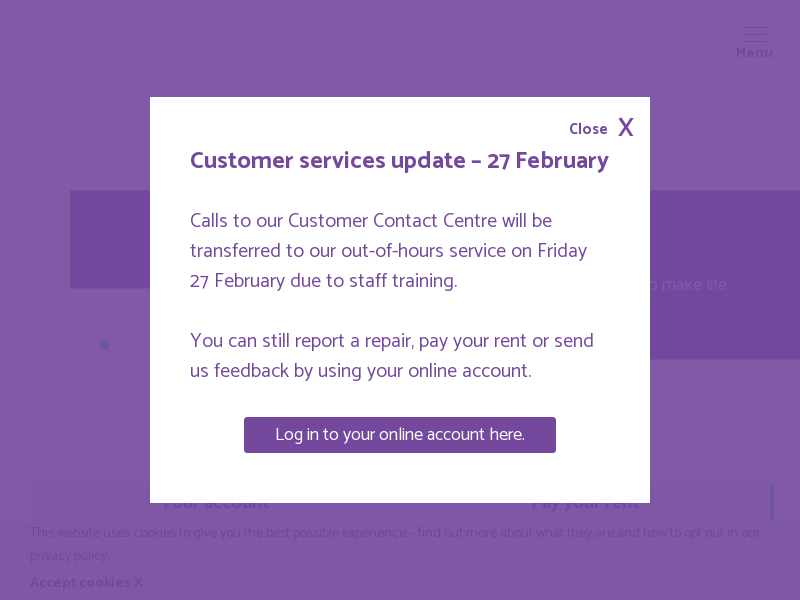